Tests modal dialog functionality by opening a modal via button click and then closing it using JavaScript execution

Starting URL: https://formy-project.herokuapp.com/modal

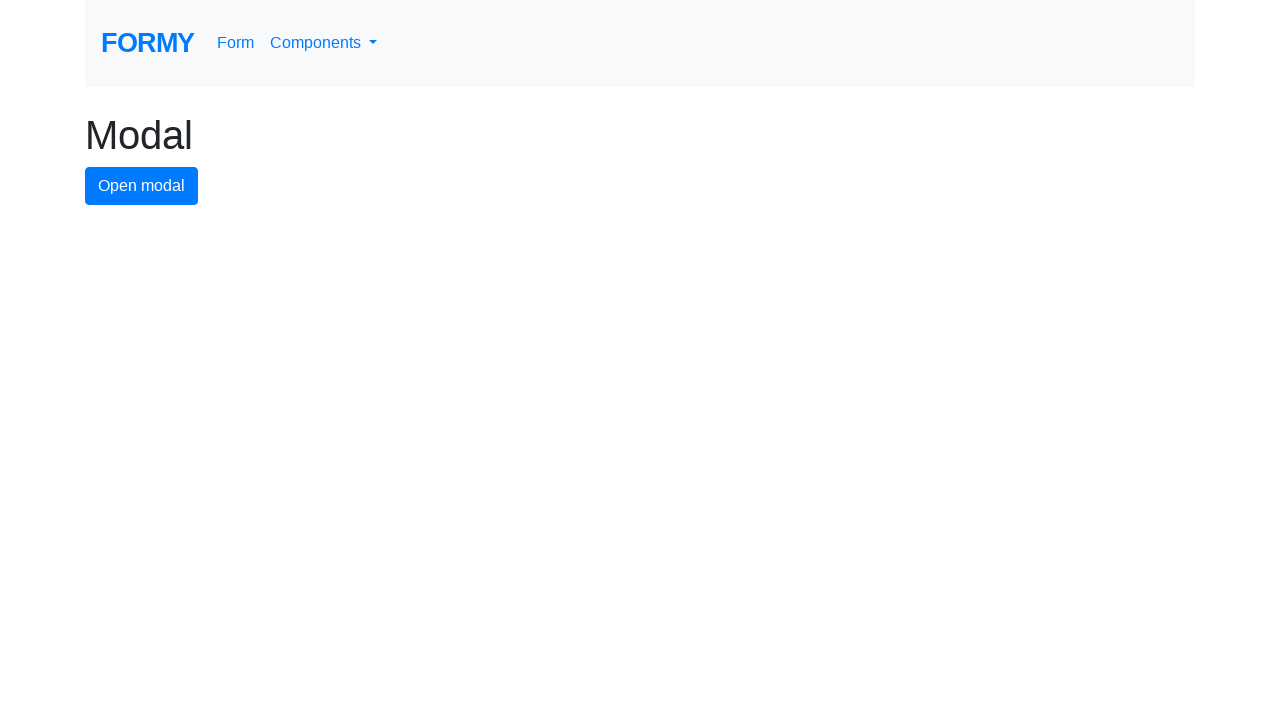

Clicked modal button to open modal dialog at (142, 186) on #modal-button
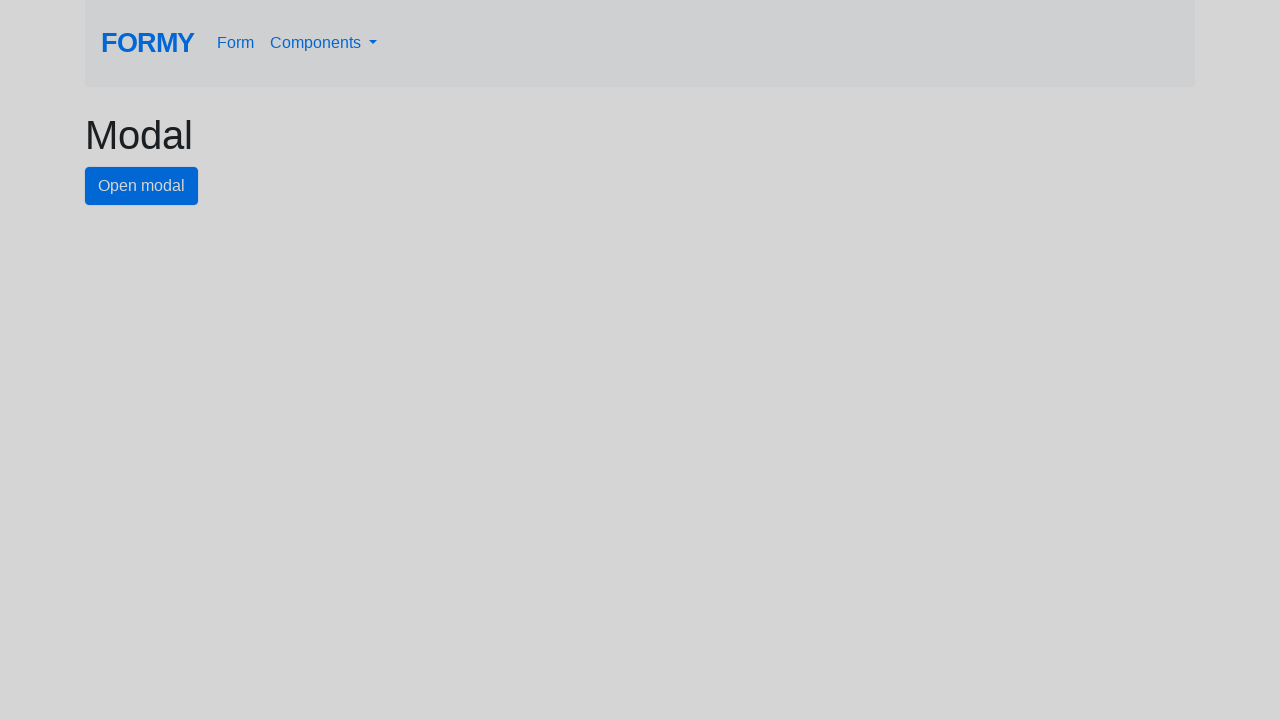

Modal dialog opened and close button became visible
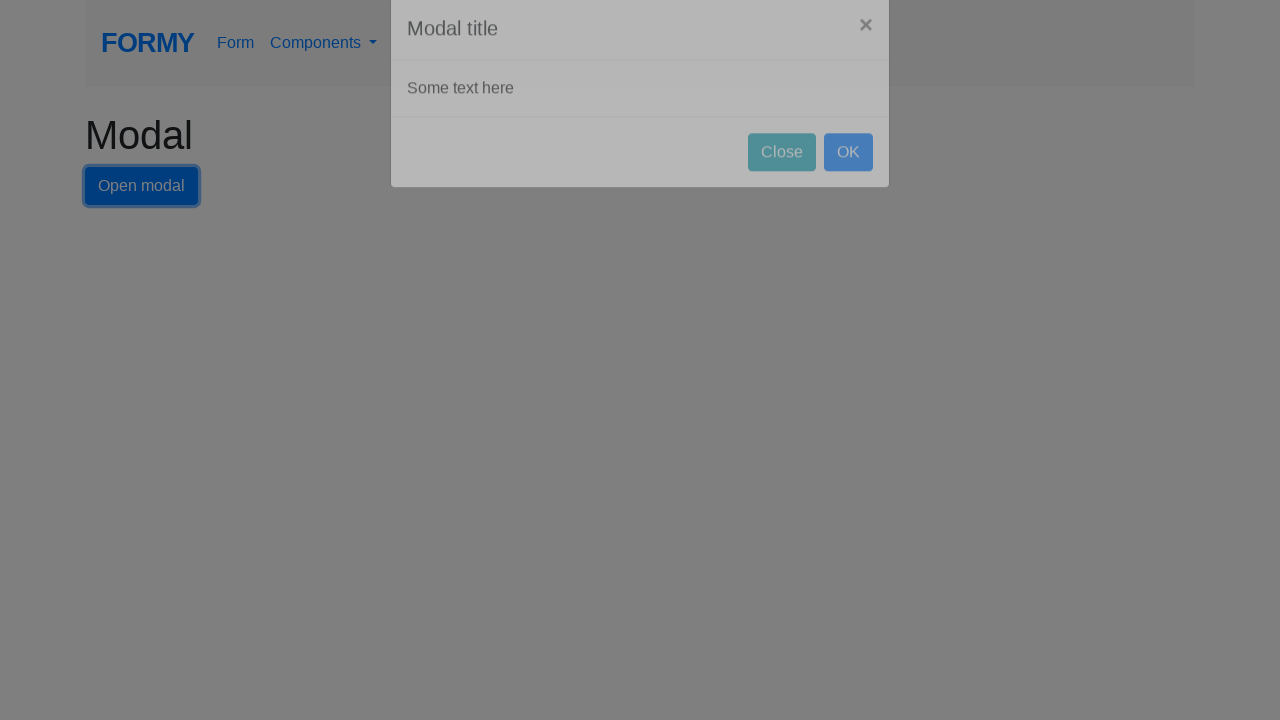

Clicked close button to dismiss modal dialog at (782, 184) on #close-button
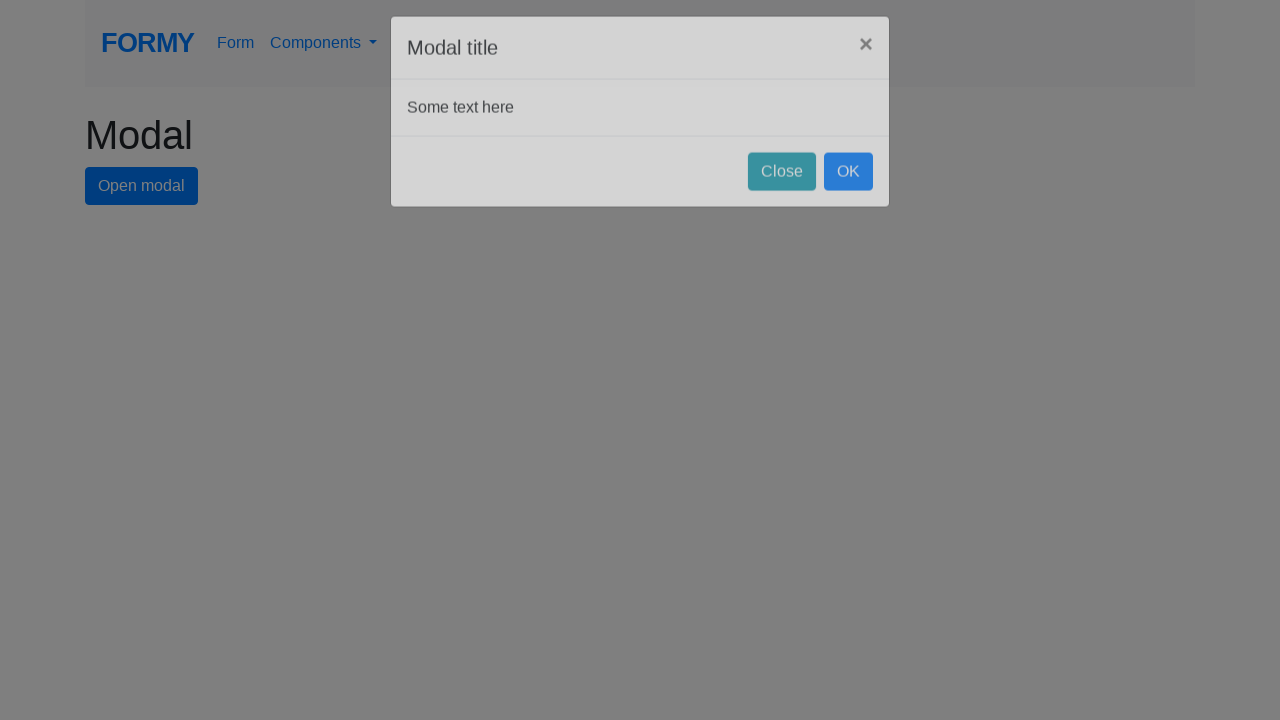

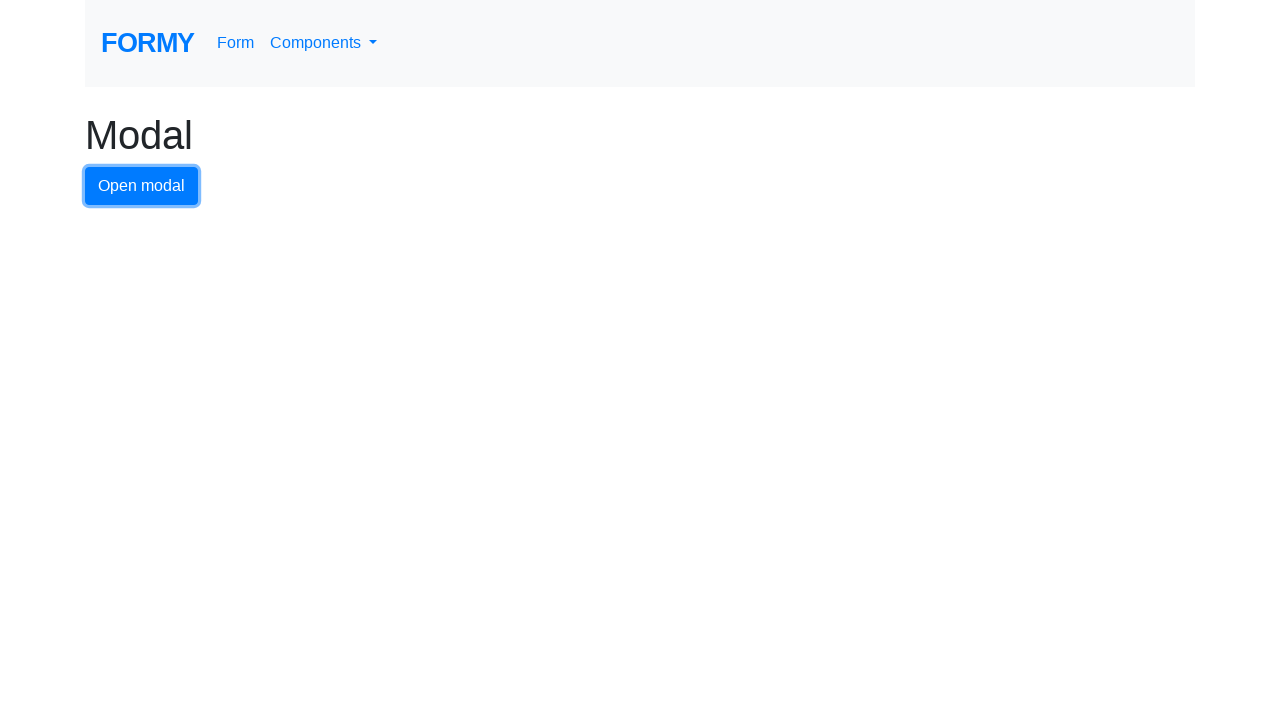